Tests drag and drop functionality on the jQuery UI demo page by dragging an element and dropping it onto a target area within an iframe.

Starting URL: https://jqueryui.com/droppable/

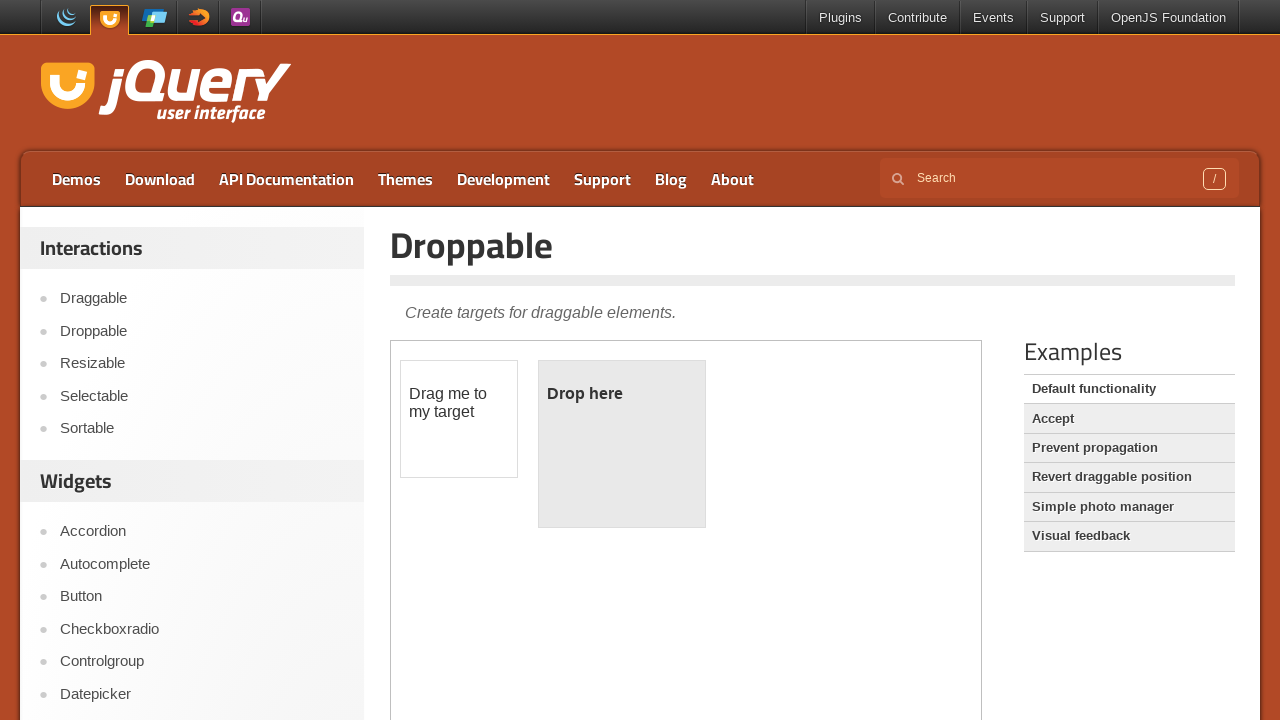

Located the demo iframe containing drag and drop elements
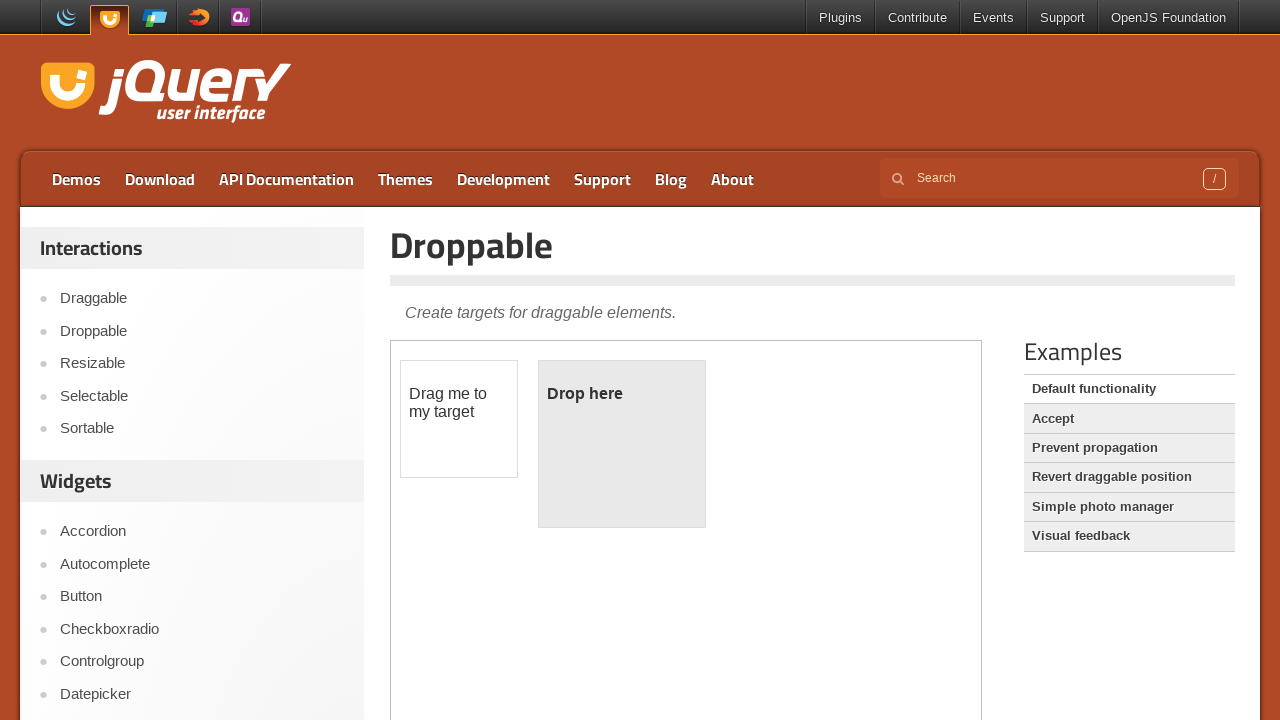

Located the draggable element
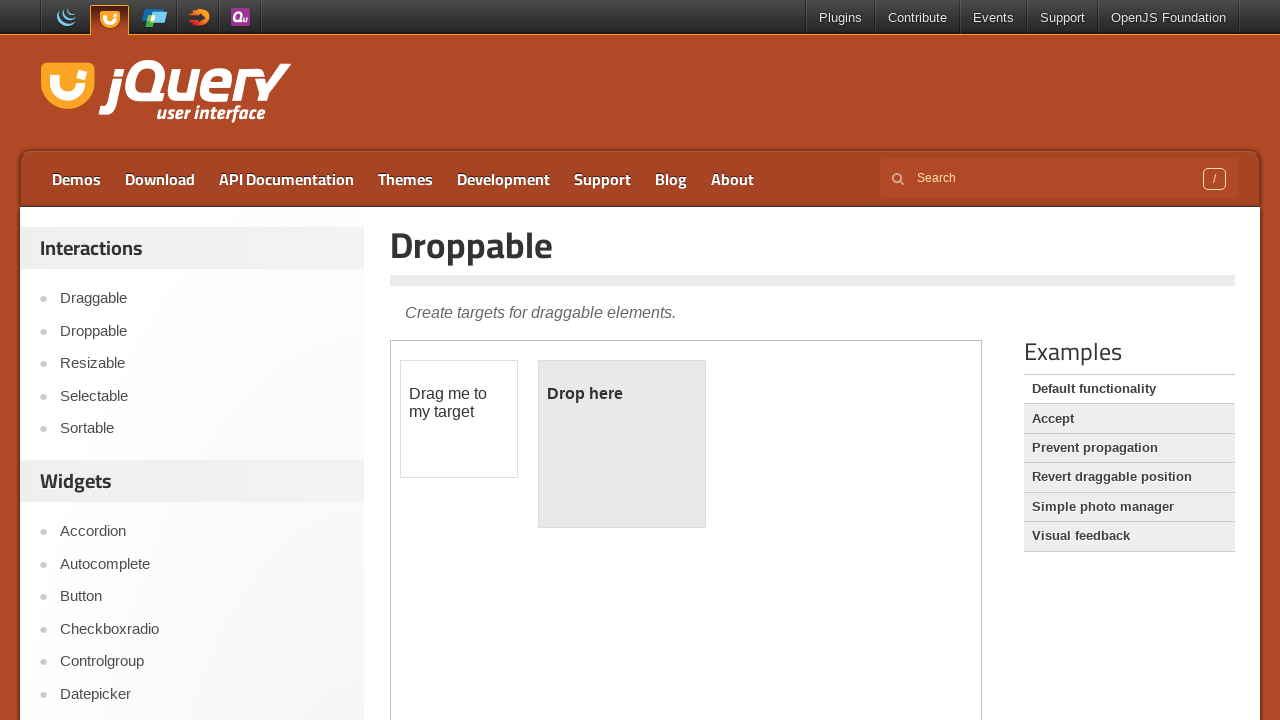

Located the droppable target element
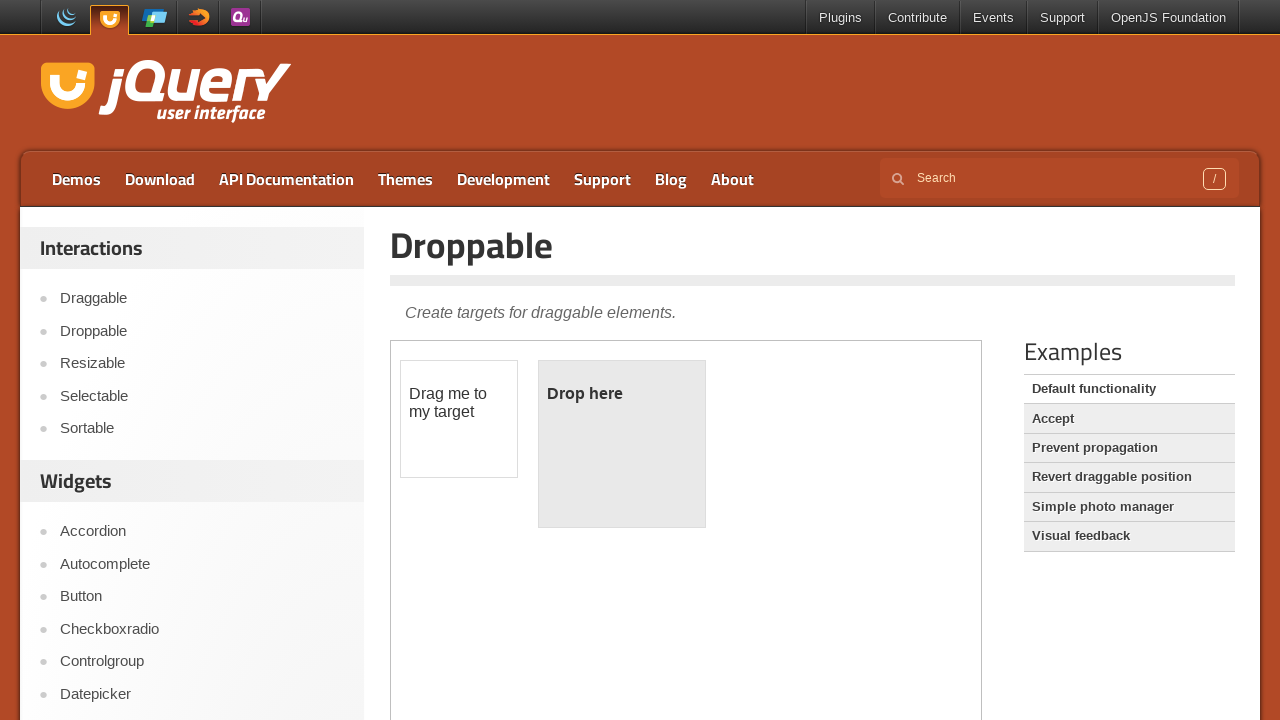

Retrieved bounding box of draggable element
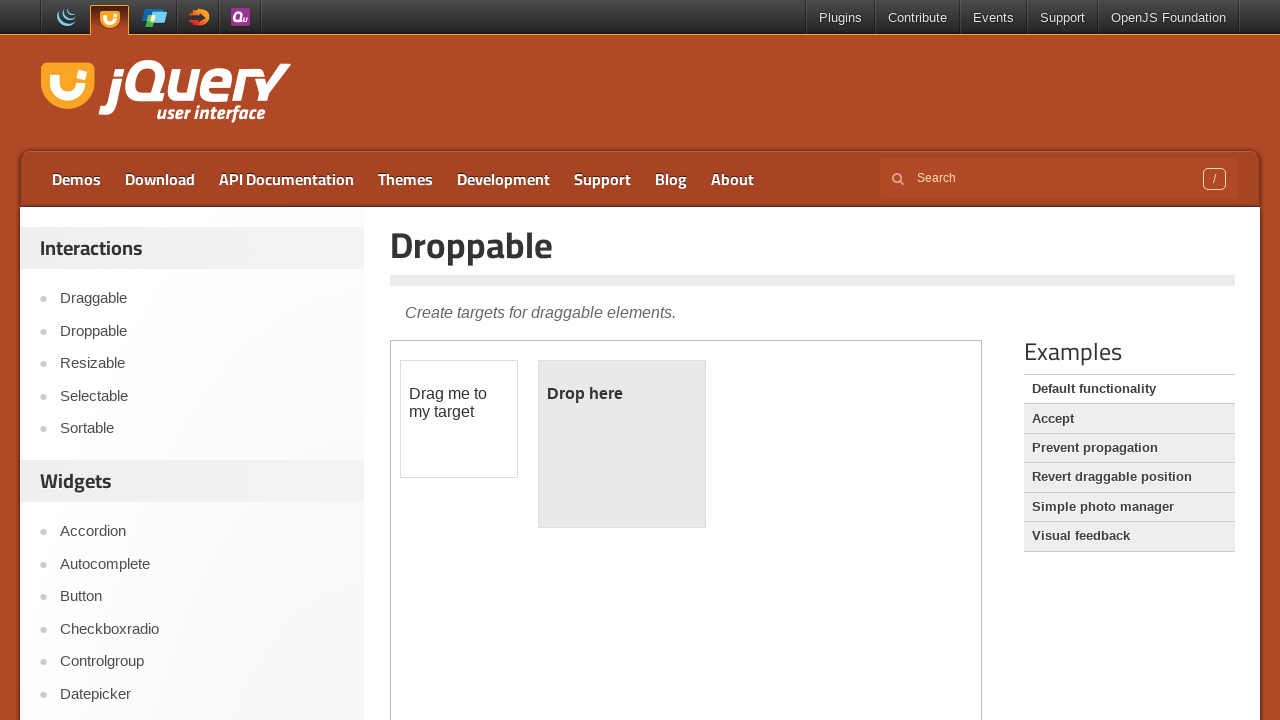

Retrieved bounding box of droppable target element
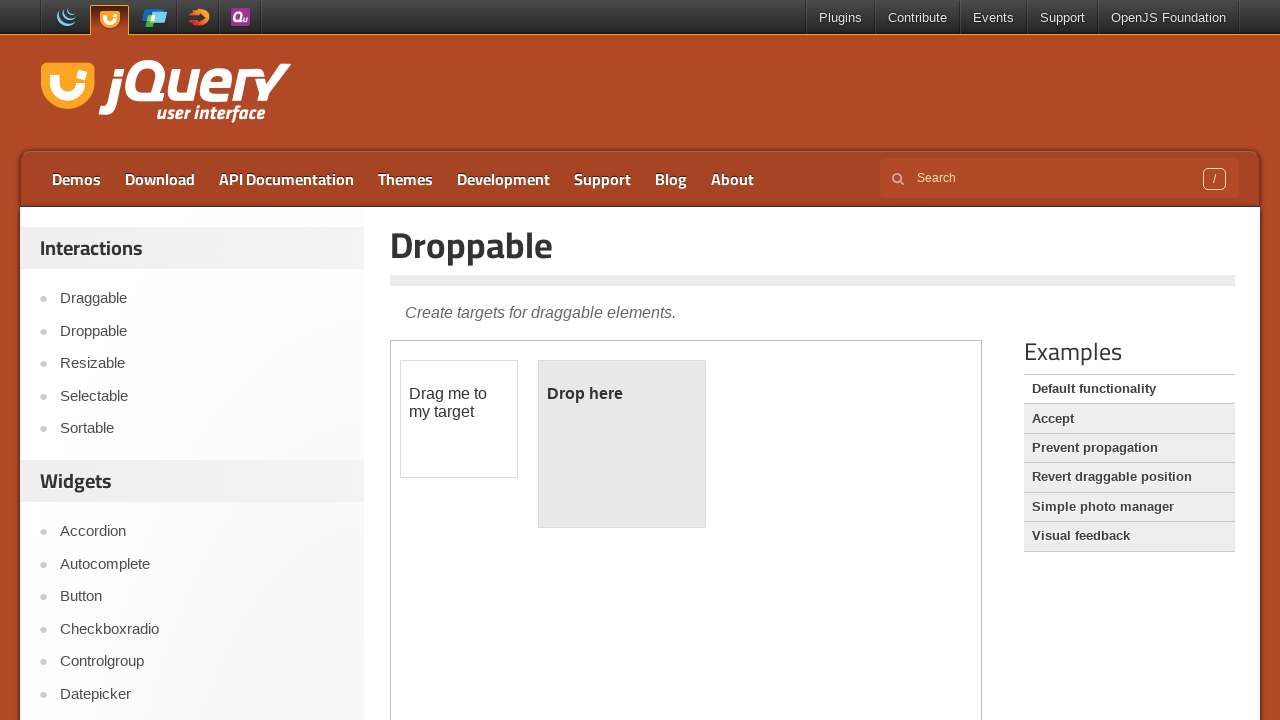

Dragged the draggable element and dropped it onto the droppable target at (622, 444)
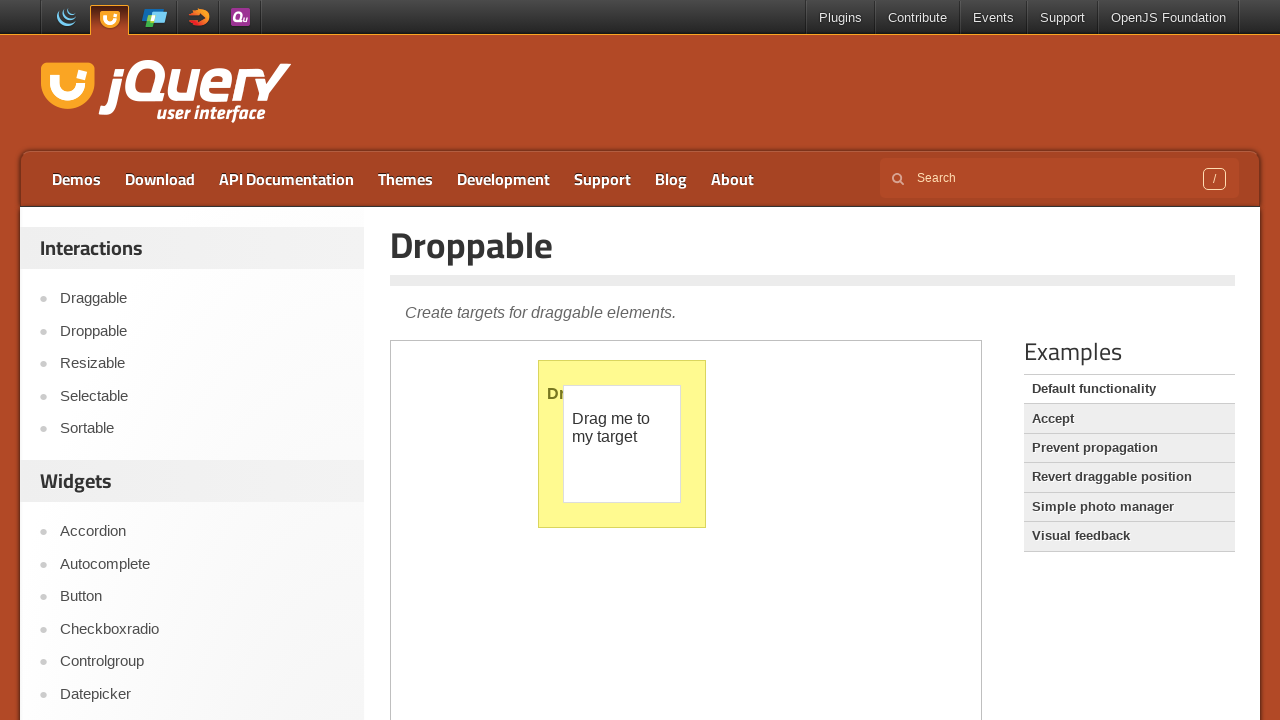

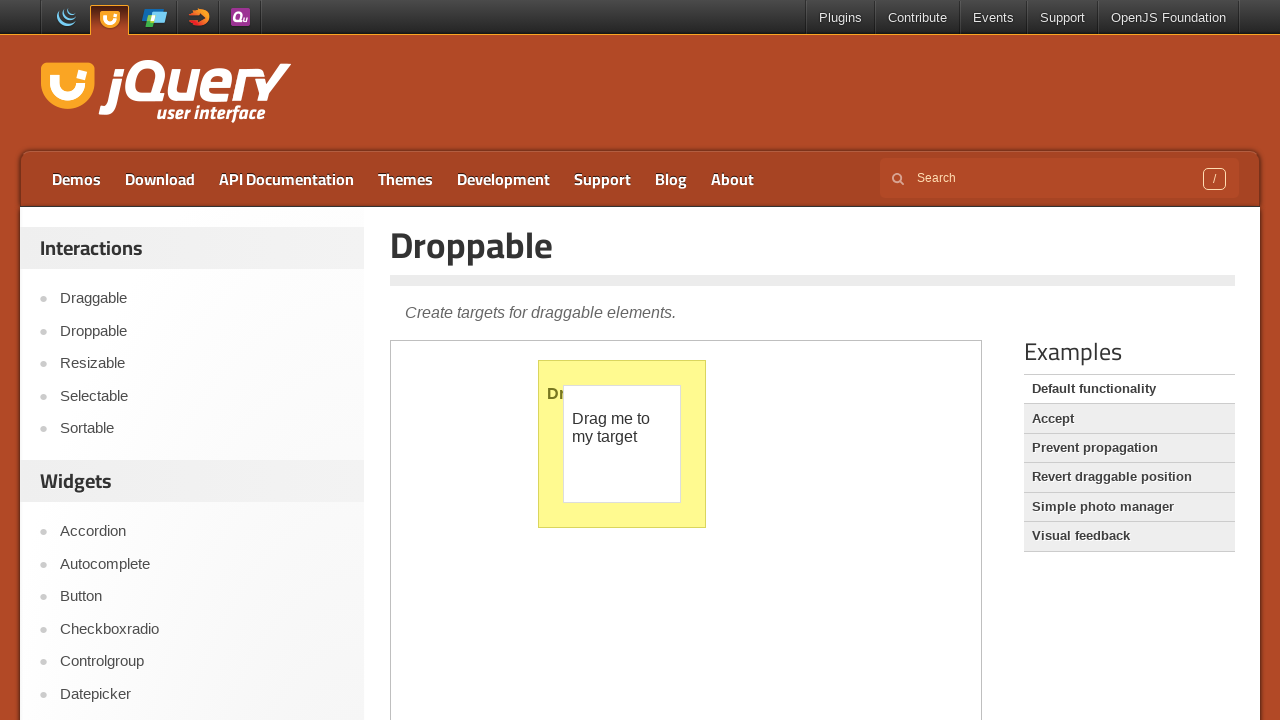